Tests drag and drop functionality by dragging column A to column B and verifying the swap occurred

Starting URL: https://the-internet.herokuapp.com/drag_and_drop

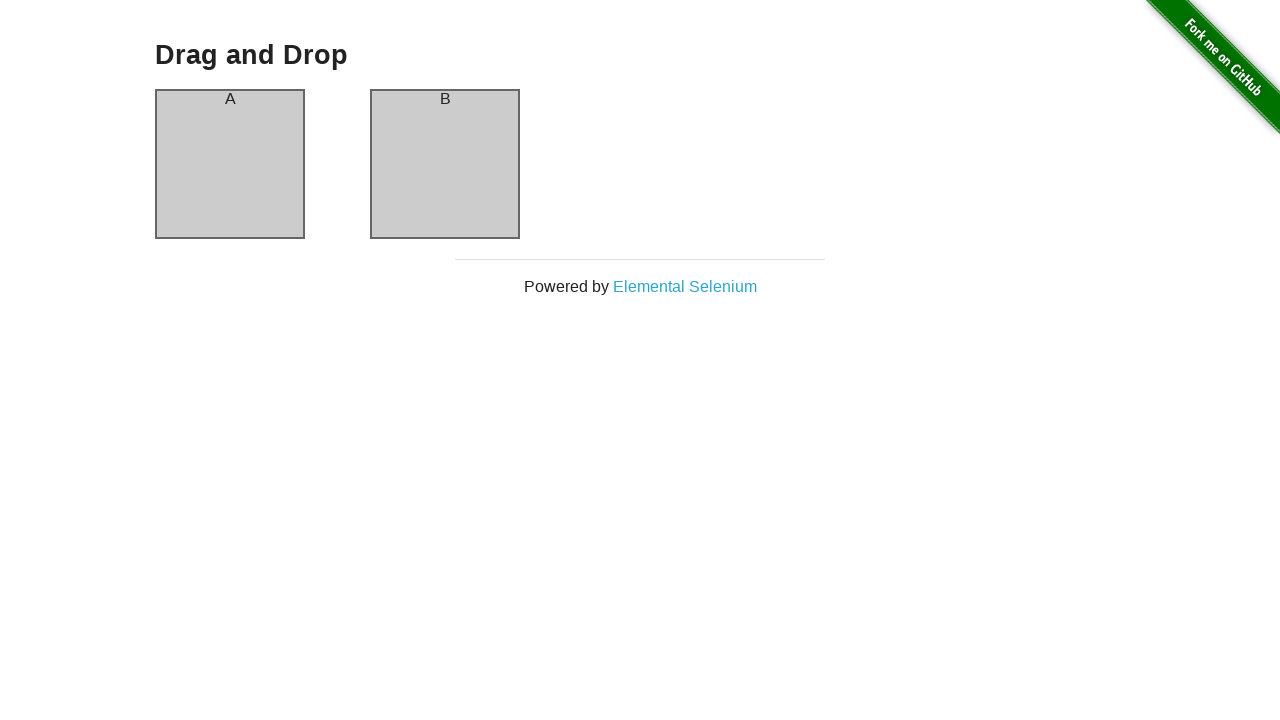

Dragged column A to column B at (445, 164)
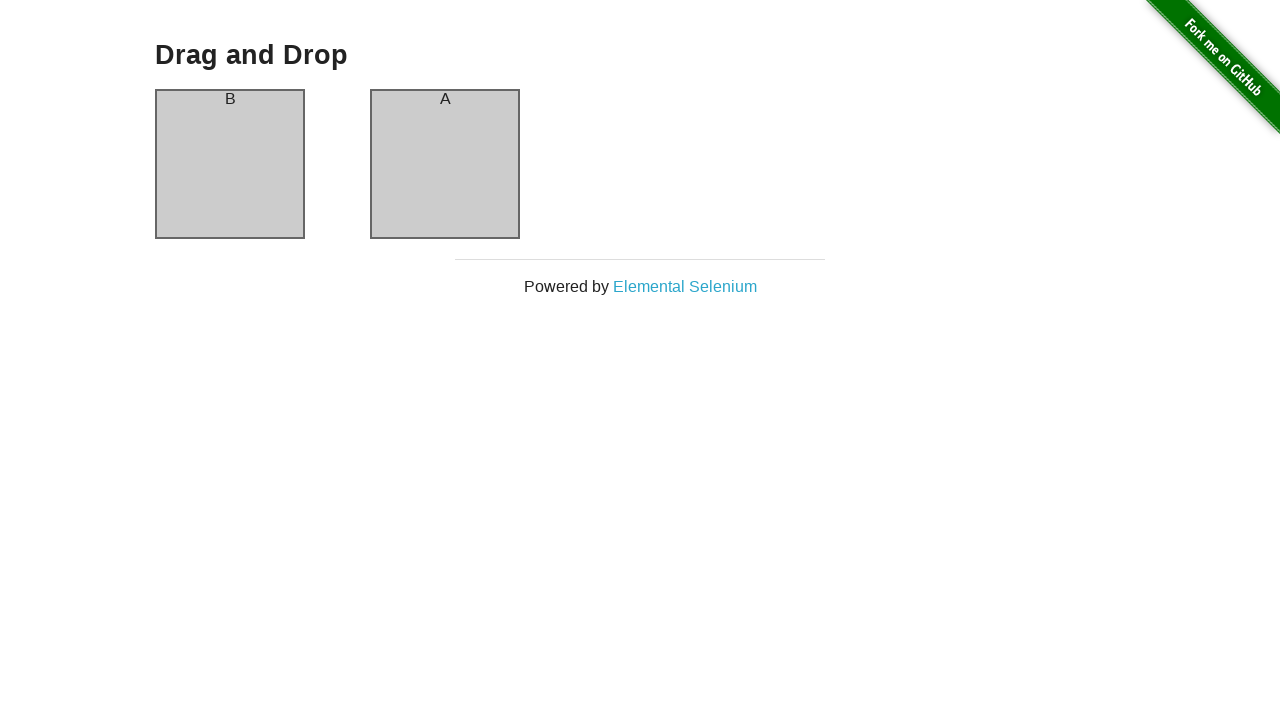

Verified column B now contains 'A' text after drag and drop swap
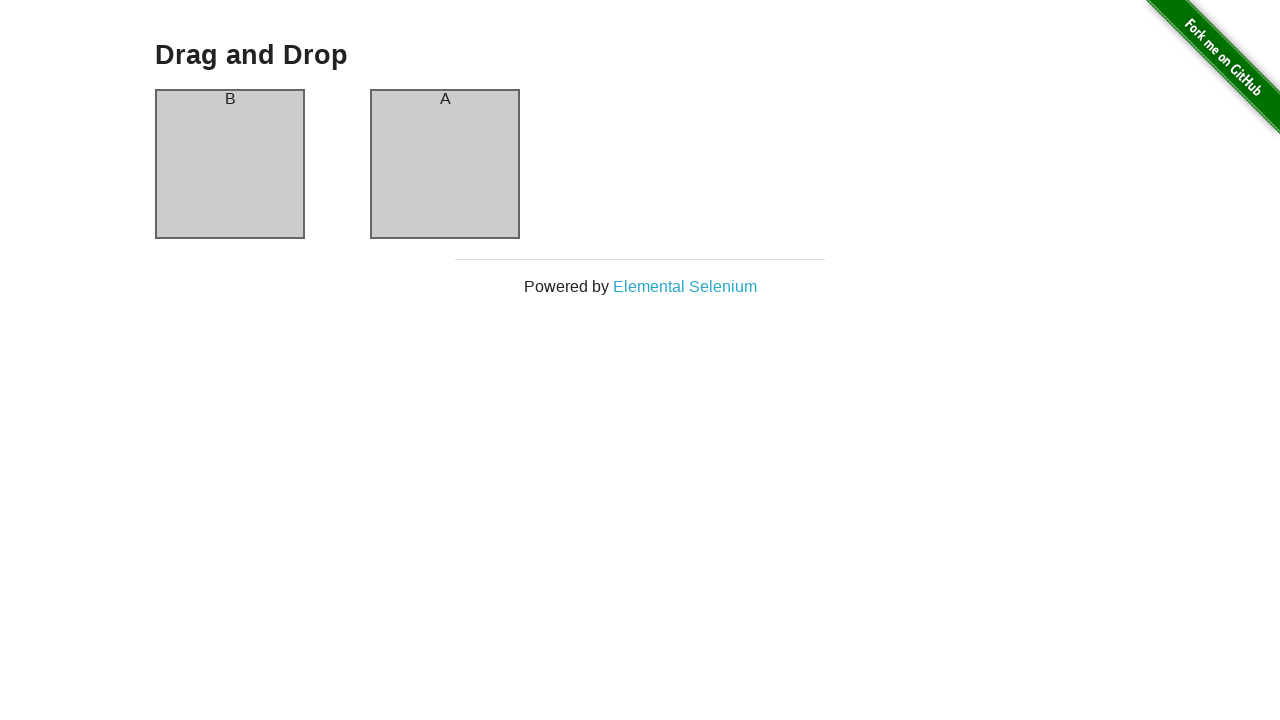

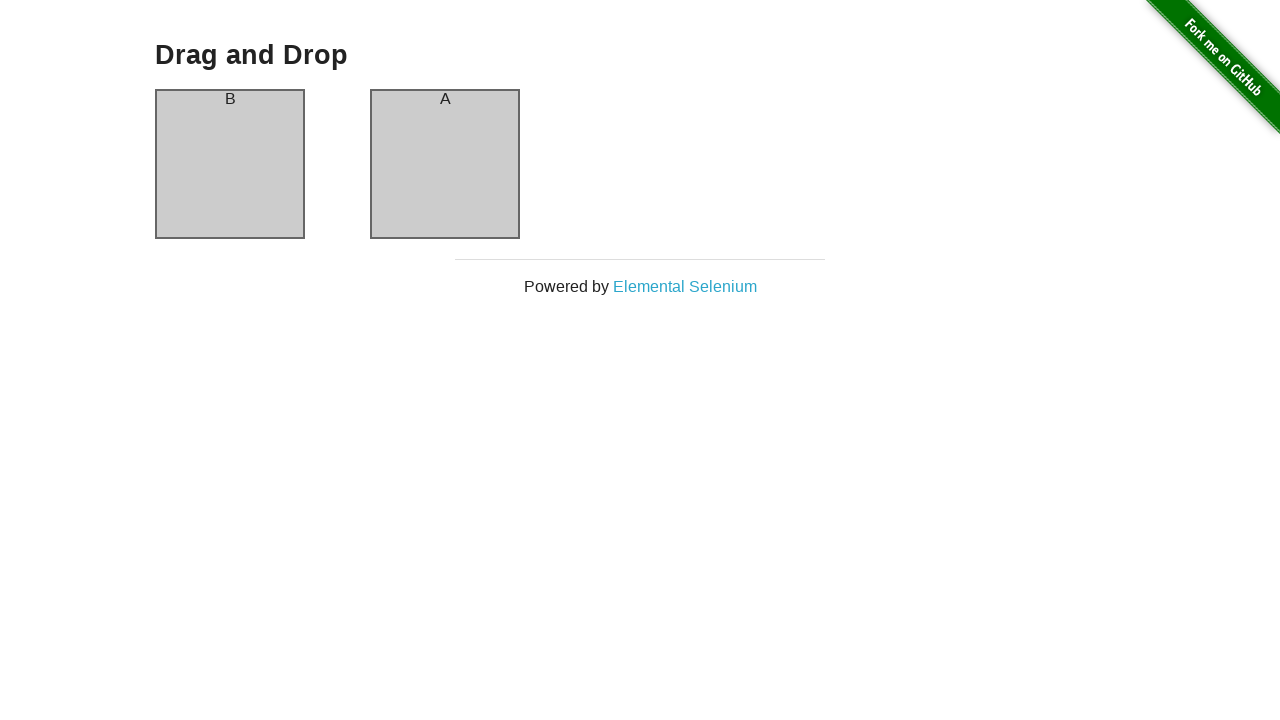